Tests an explicit wait scenario where the script waits for a price to change to $100, then clicks a book button, calculates a mathematical value based on an input, enters the answer, and submits the form.

Starting URL: http://suninjuly.github.io/explicit_wait2.html

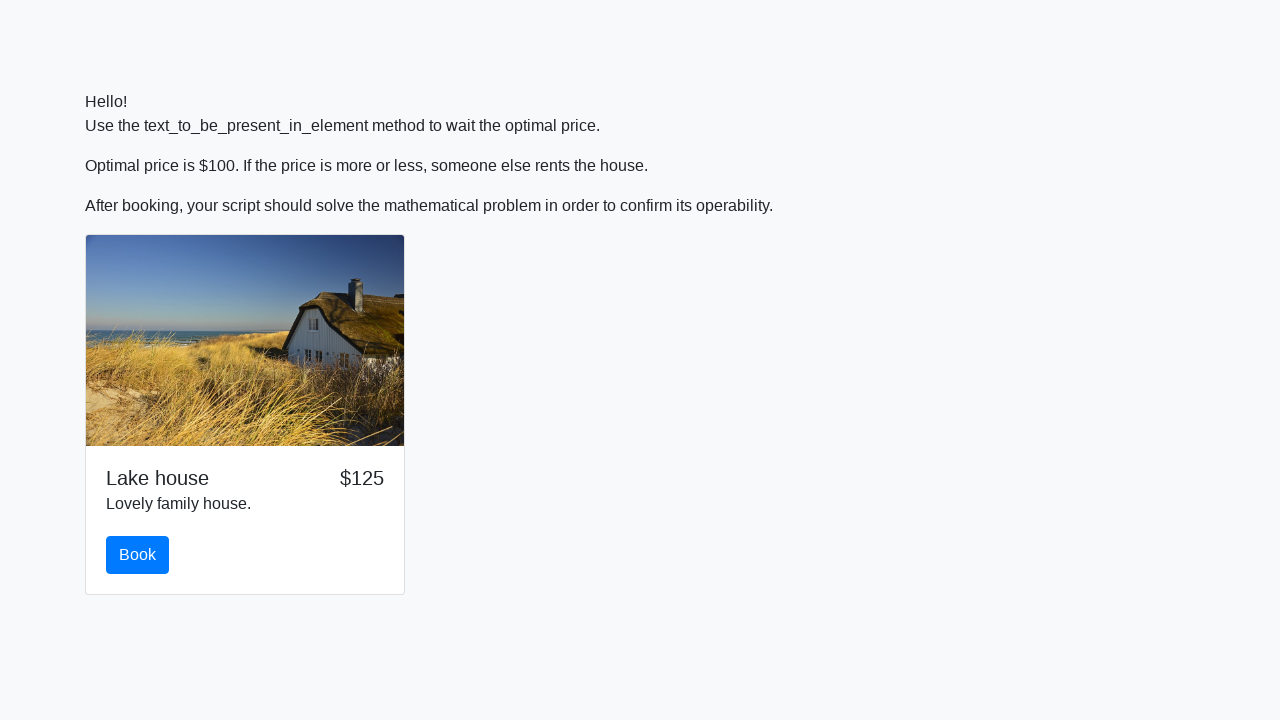

Waited for price to change to $100
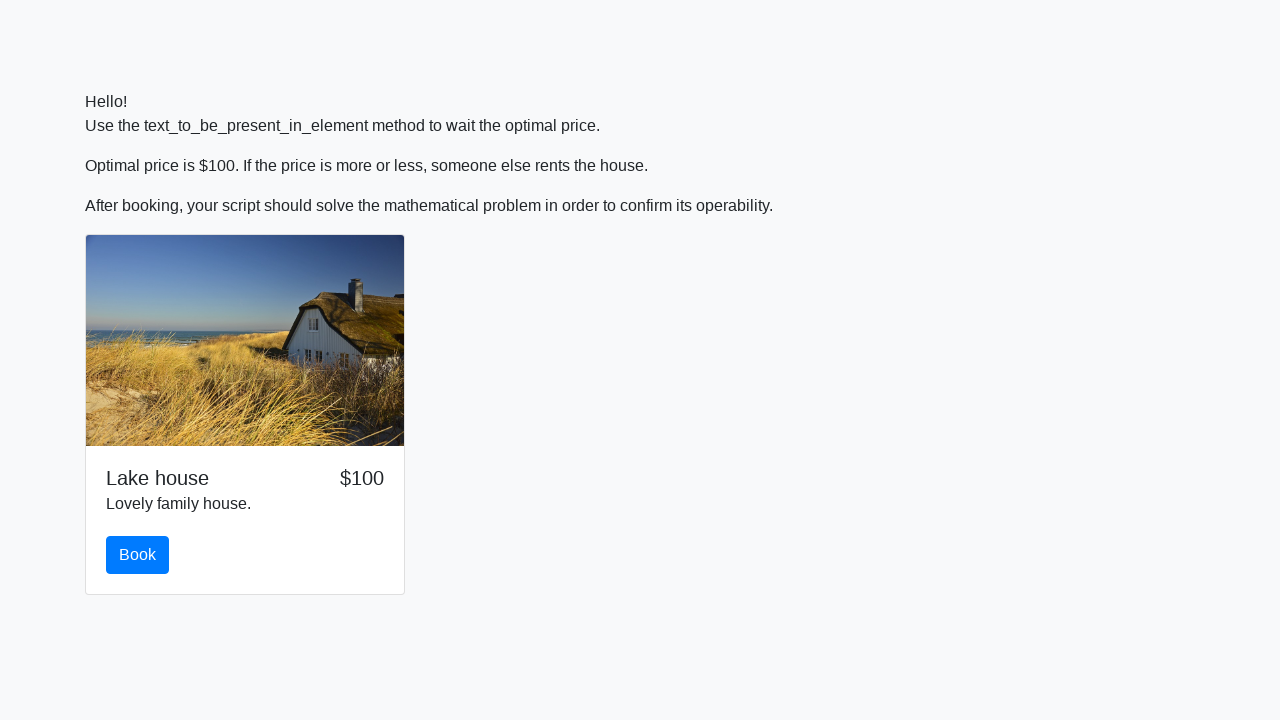

Clicked the book button at (138, 555) on #book
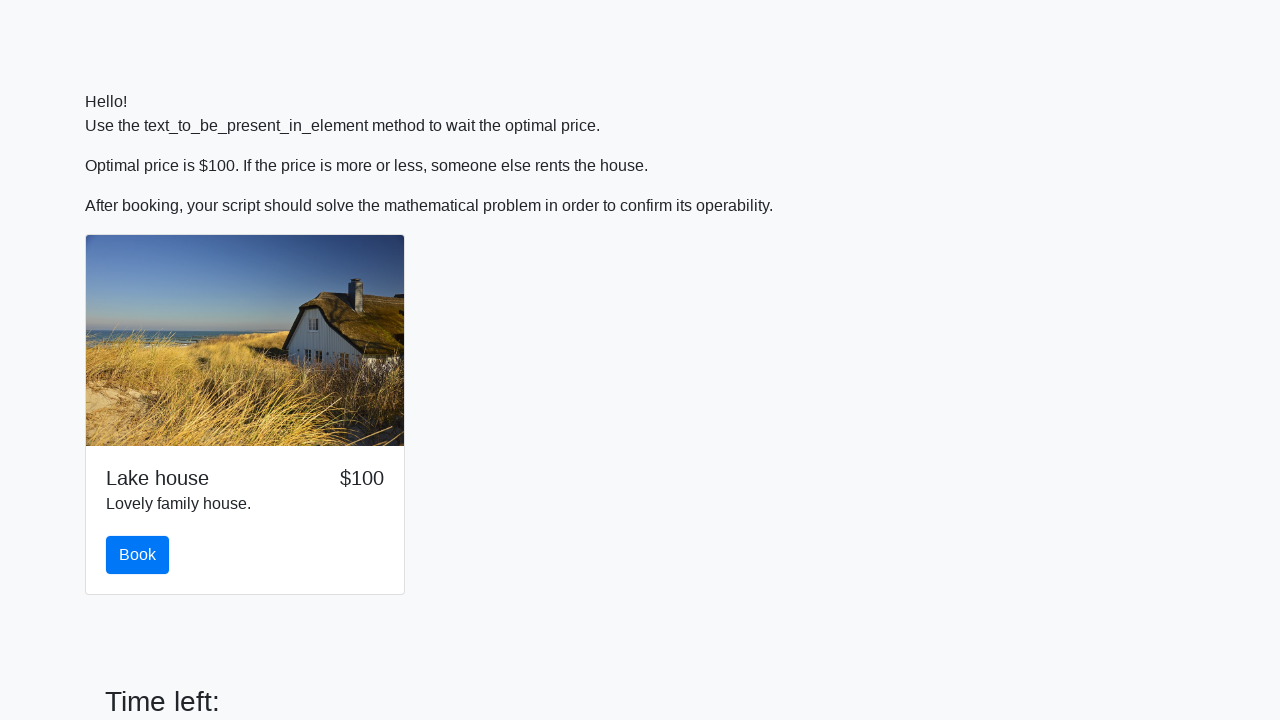

Retrieved input value: 917
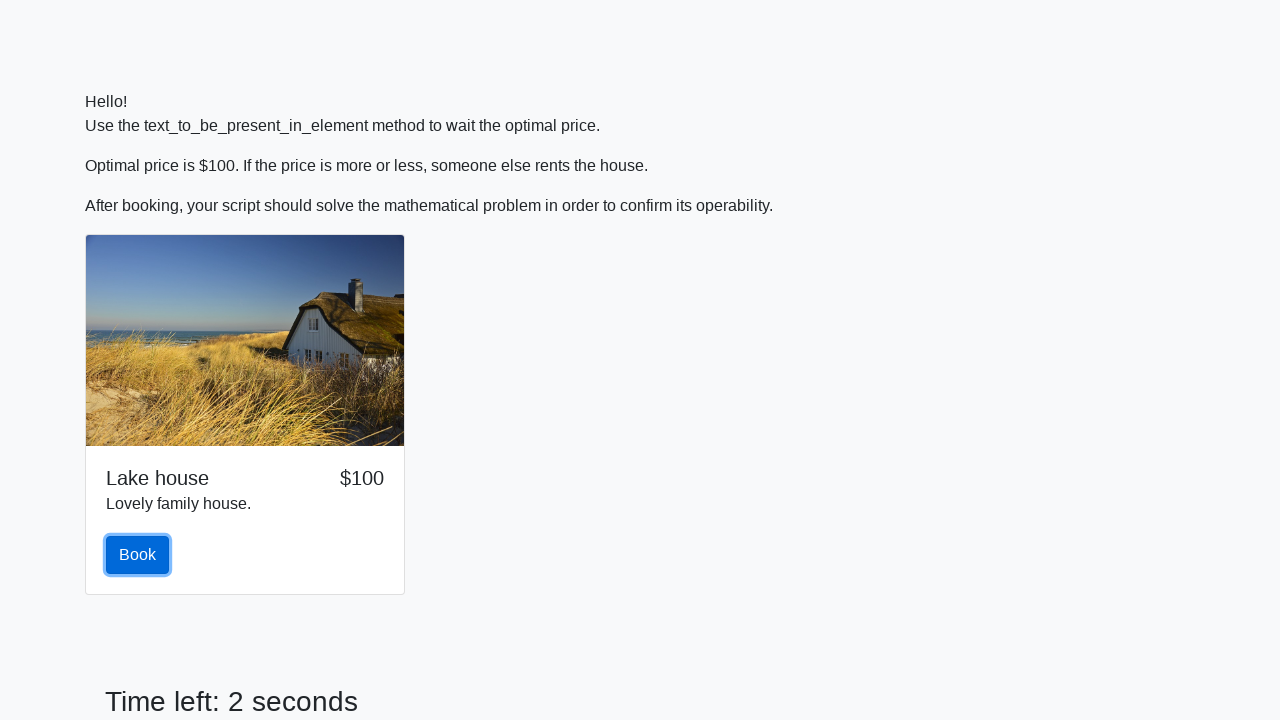

Calculated mathematical value: 1.400931591435073
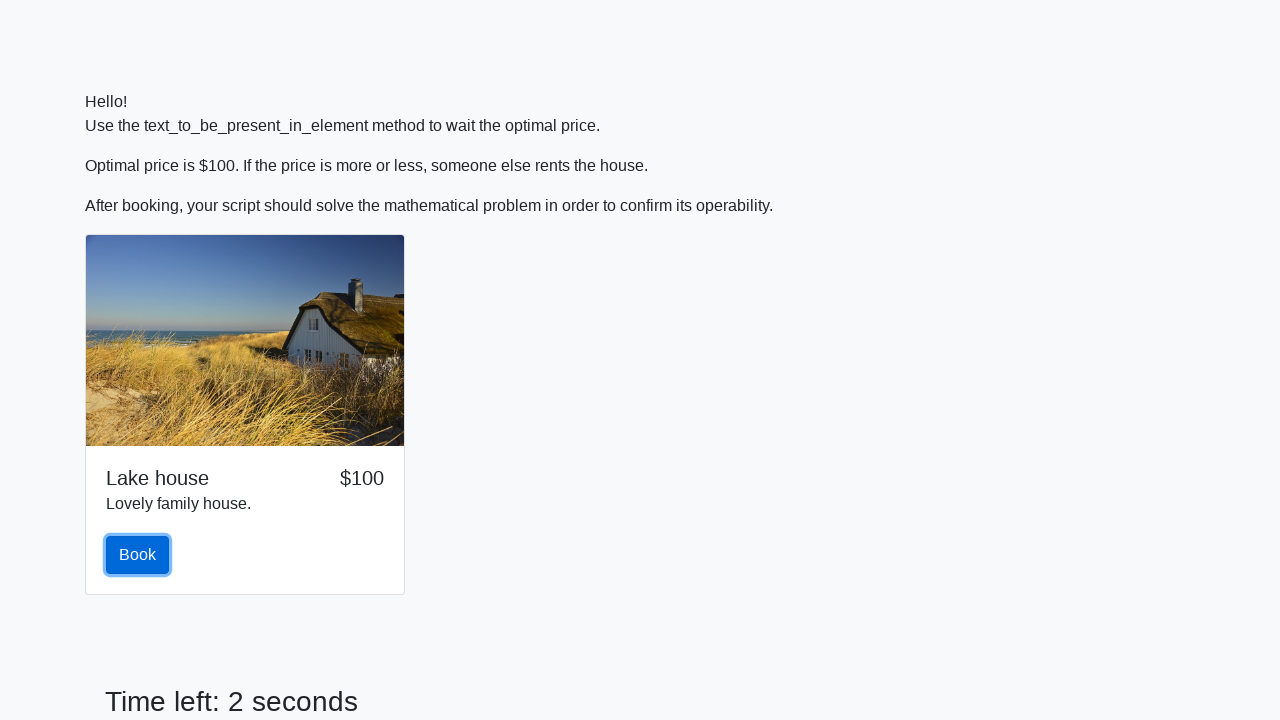

Entered calculated answer into form field on #answer
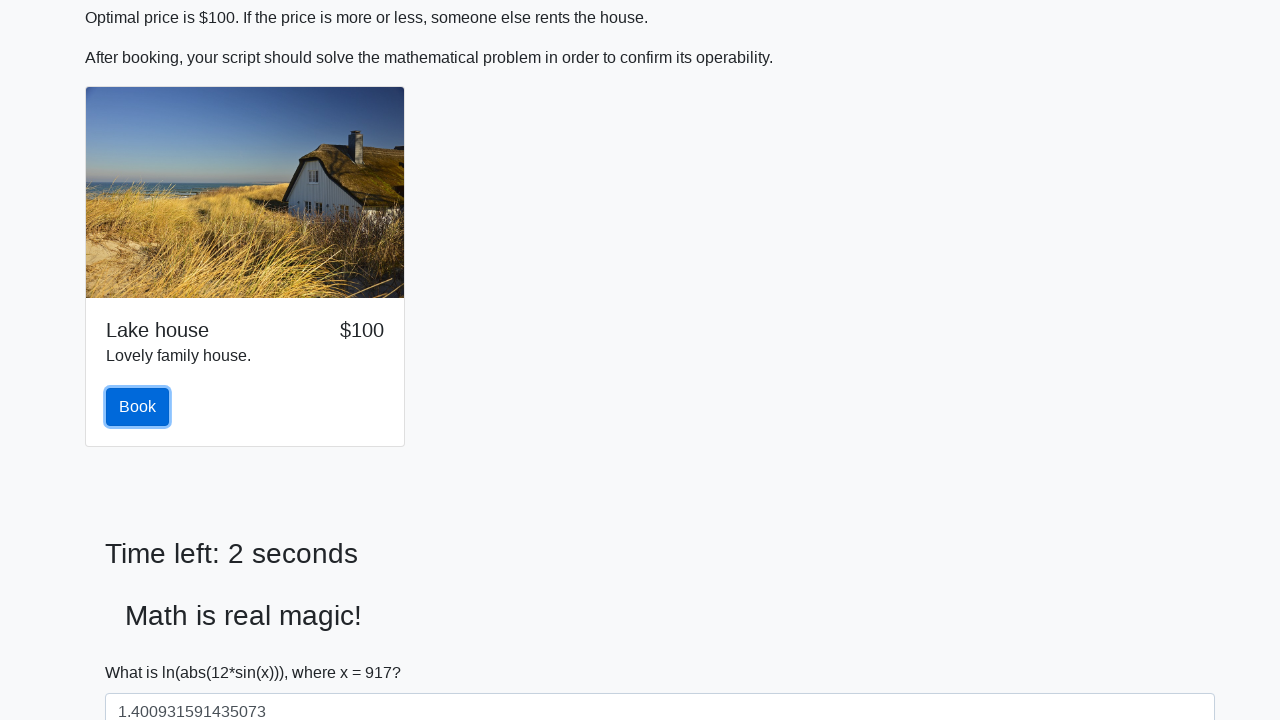

Clicked the solve button to submit form at (143, 651) on #solve
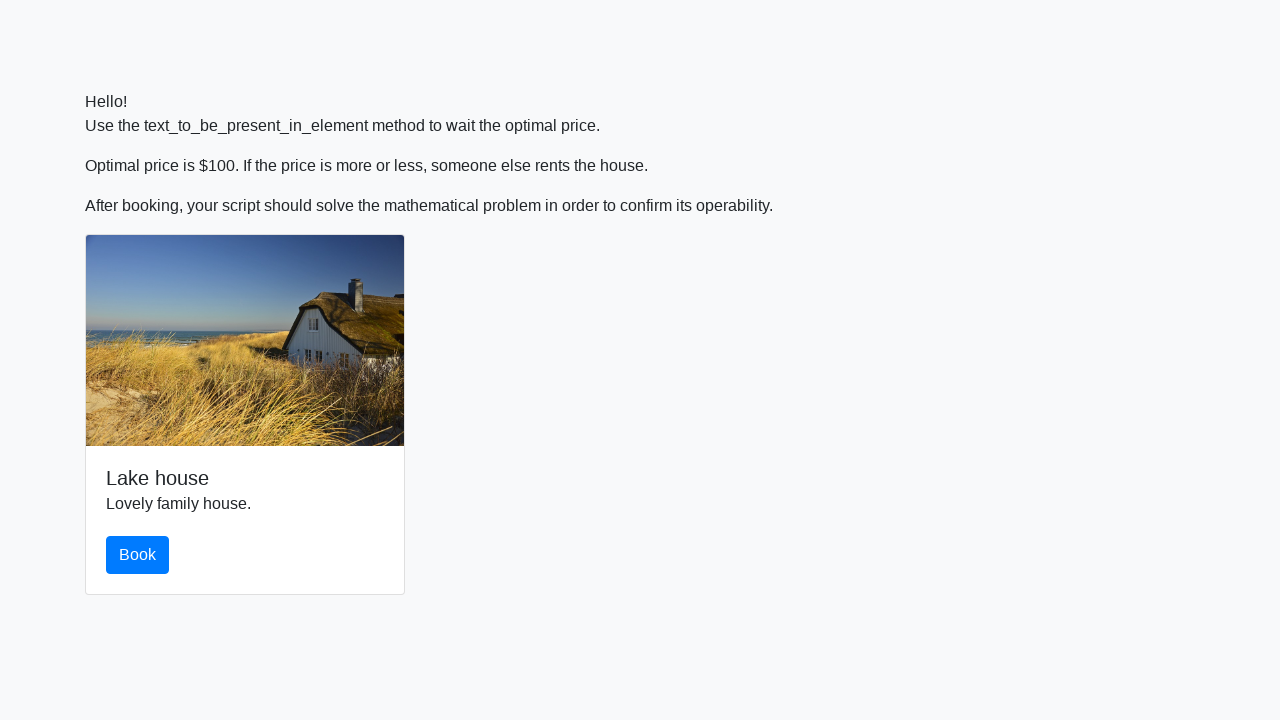

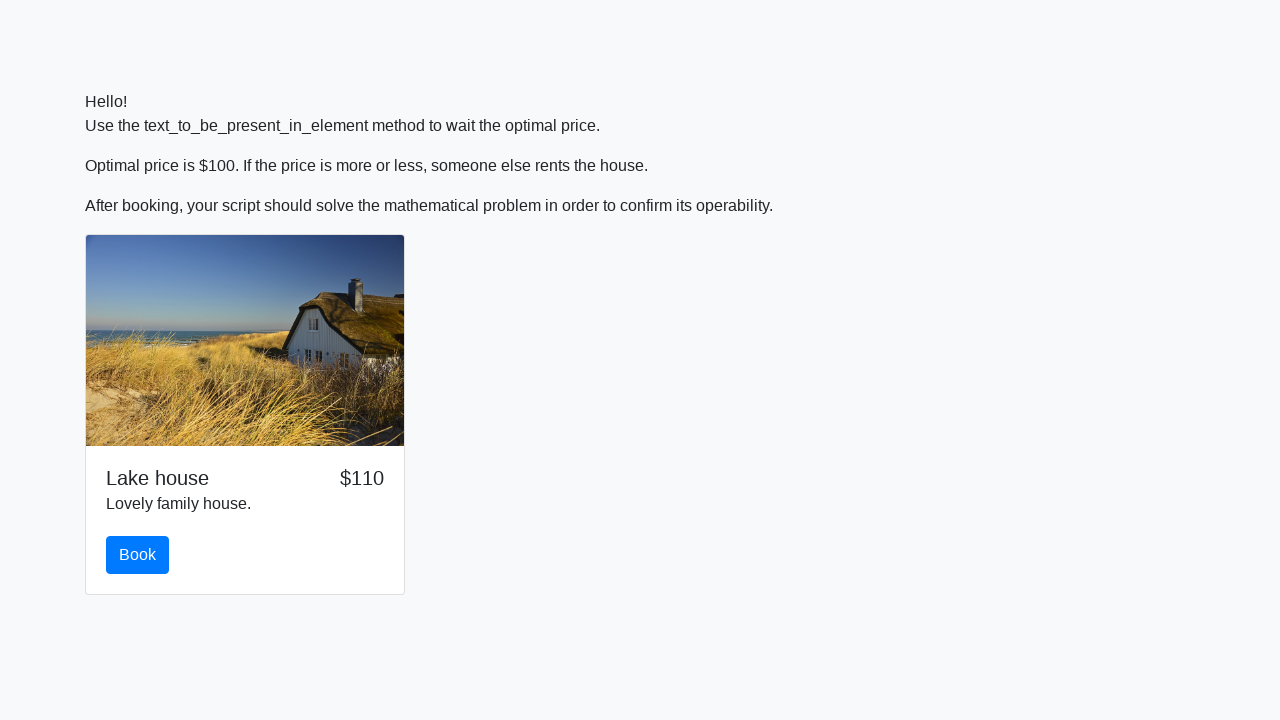